Verifies mobile responsiveness of a Docusaurus-style website by checking that the title is hidden on mobile, opening the mobile sidebar, verifying sidebar width is around 85%, checking the close button style, and confirming GitHub link is hidden on mobile.

Starting URL: https://tedprotocol-whitepaper.vercel.app/

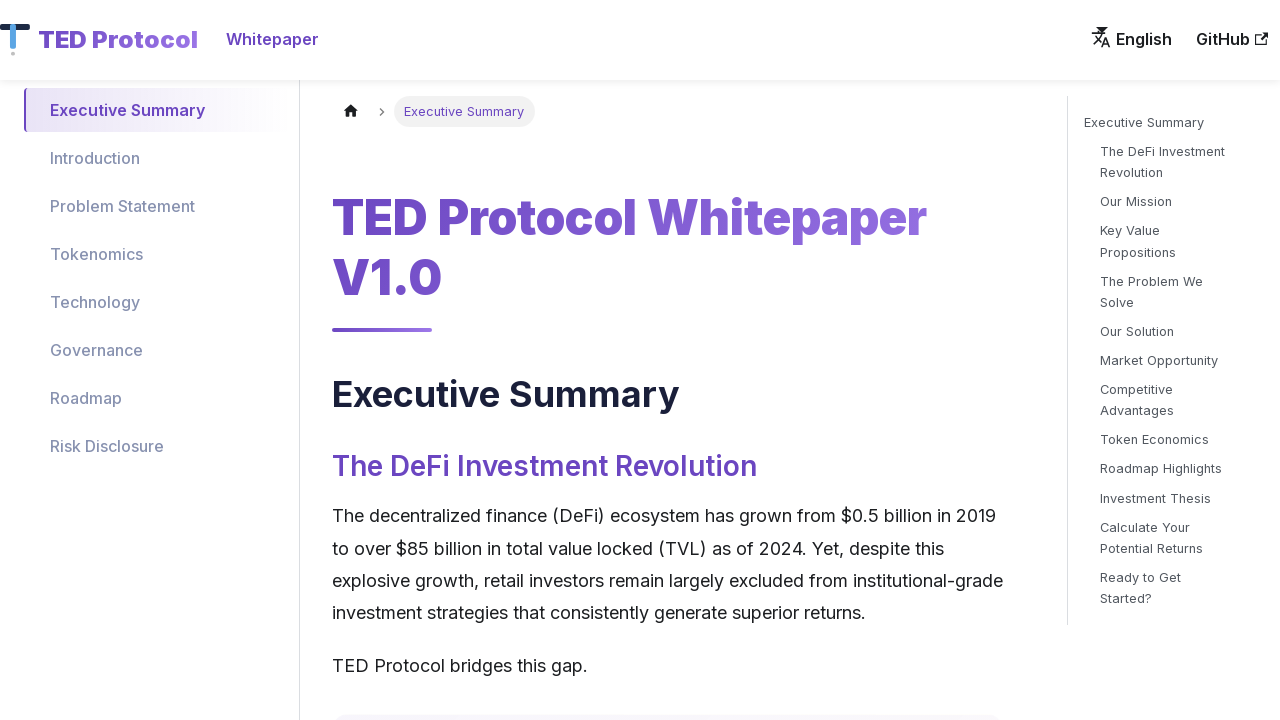

Set mobile viewport to 390x844 and cleared cookies
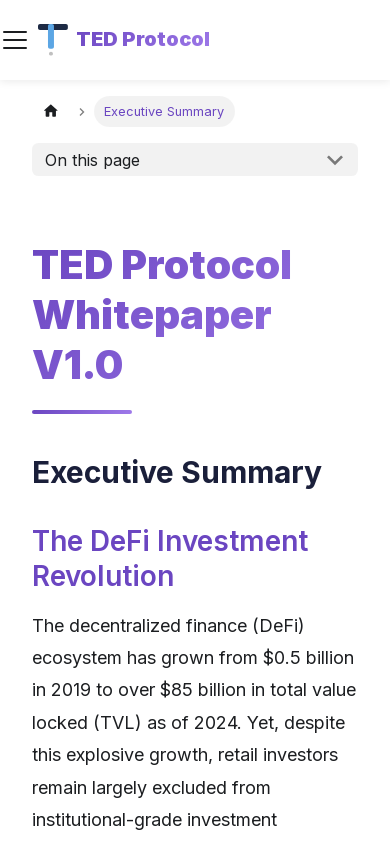

Page loaded with networkidle state
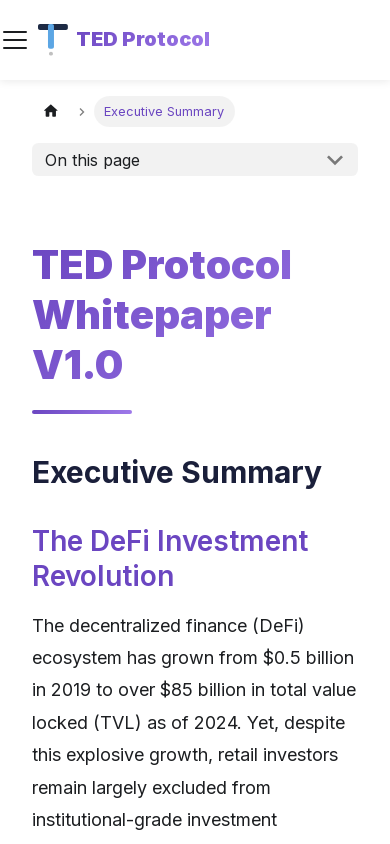

Waited 2 seconds for additional page stability
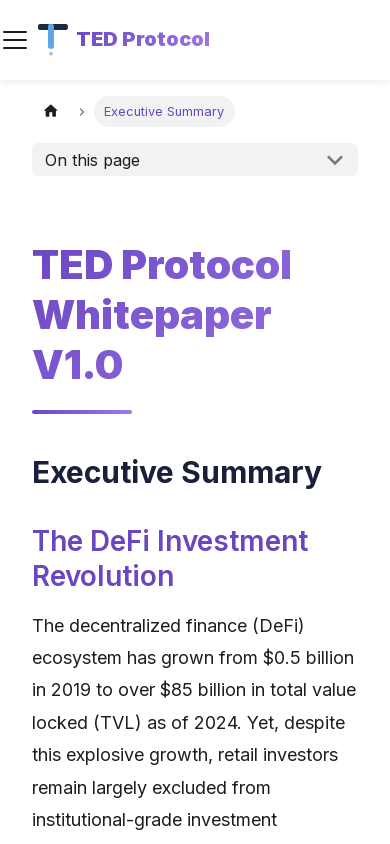

Mobile navbar toggle button found - title is hidden on mobile
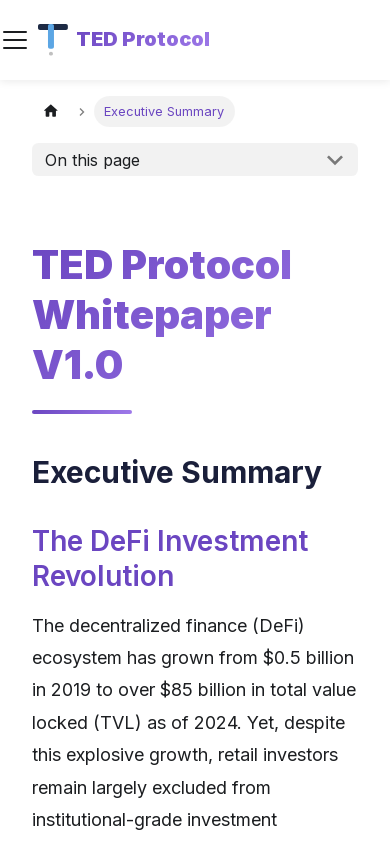

Clicked mobile navbar toggle button to open sidebar at (15, 40) on .navbar__toggle
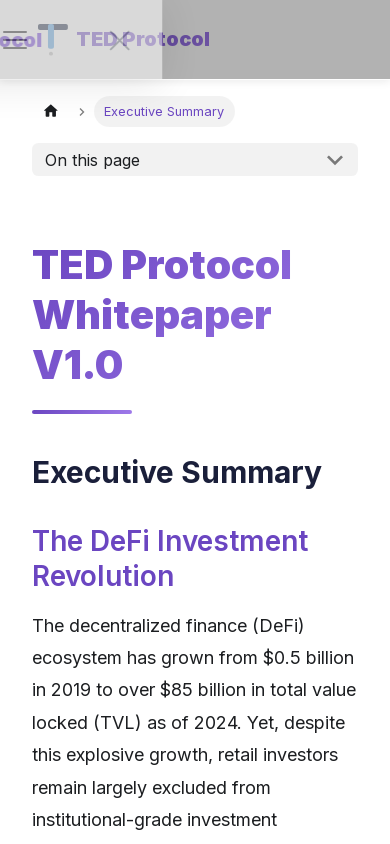

Waited 1.5 seconds for sidebar animation
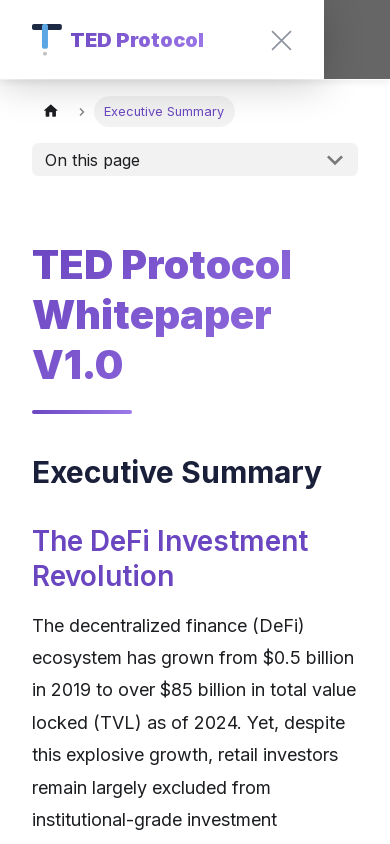

Mobile sidebar is now visible and displayed
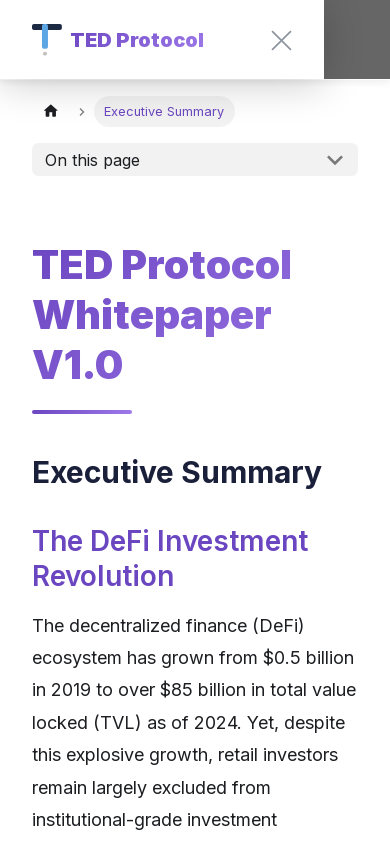

Sidebar close button is visible with proper styling
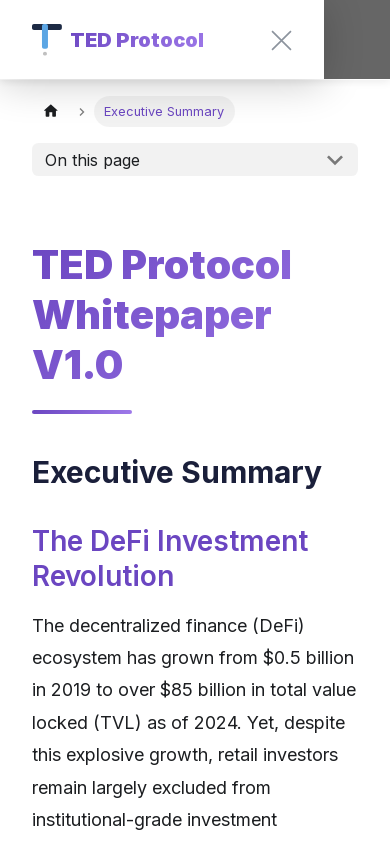

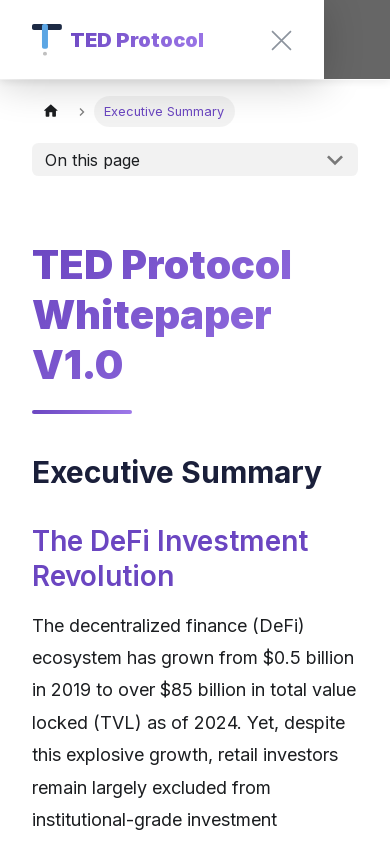